Tests browser window manipulation by setting window position and size, then maximizing the window before navigating to a Sina finance blog page.

Starting URL: http://roll.finance.sina.com.cn/blog/blogarticle/inde_1089.shtml

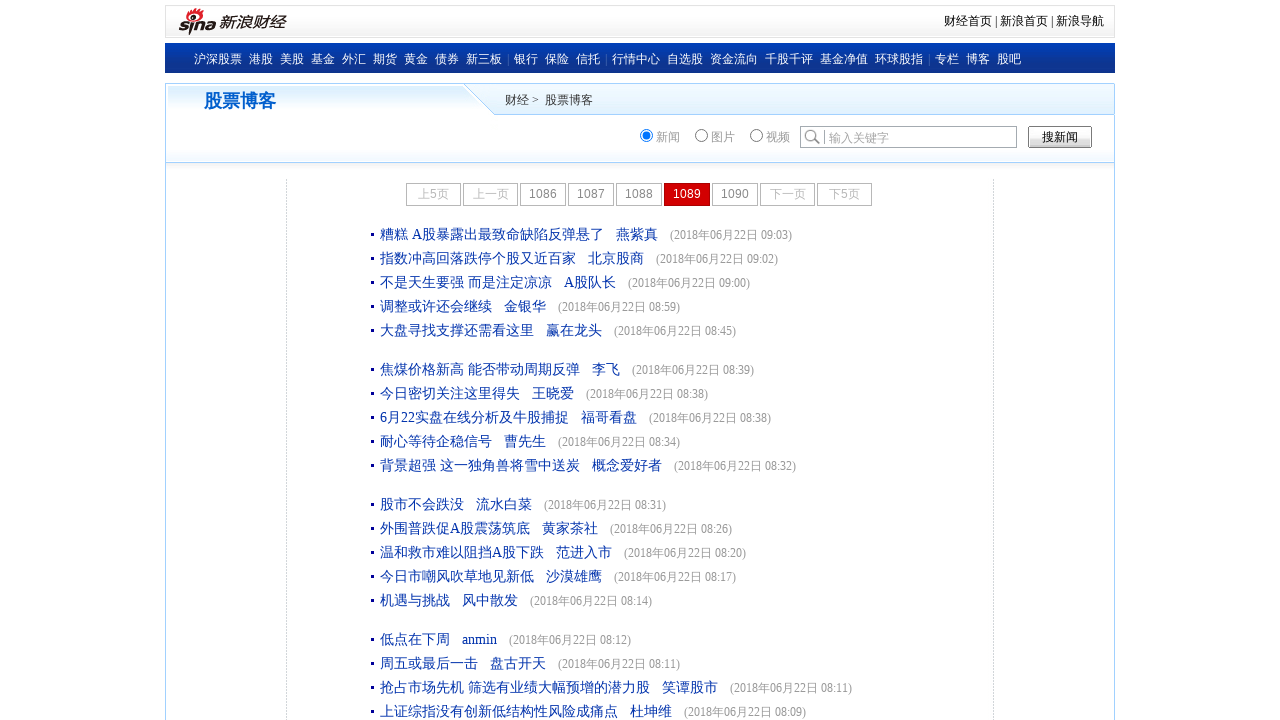

Set viewport size to 500x500
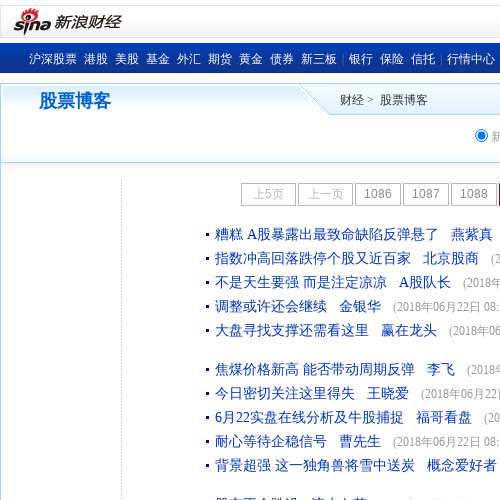

Retrieved viewport size: {'width': 500, 'height': 500}
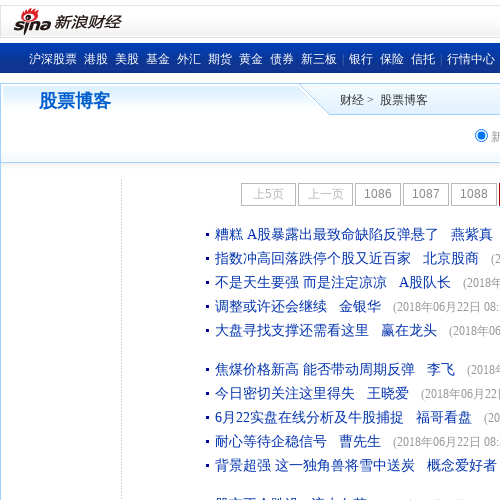

Set viewport size to 1920x1080 to simulate maximize
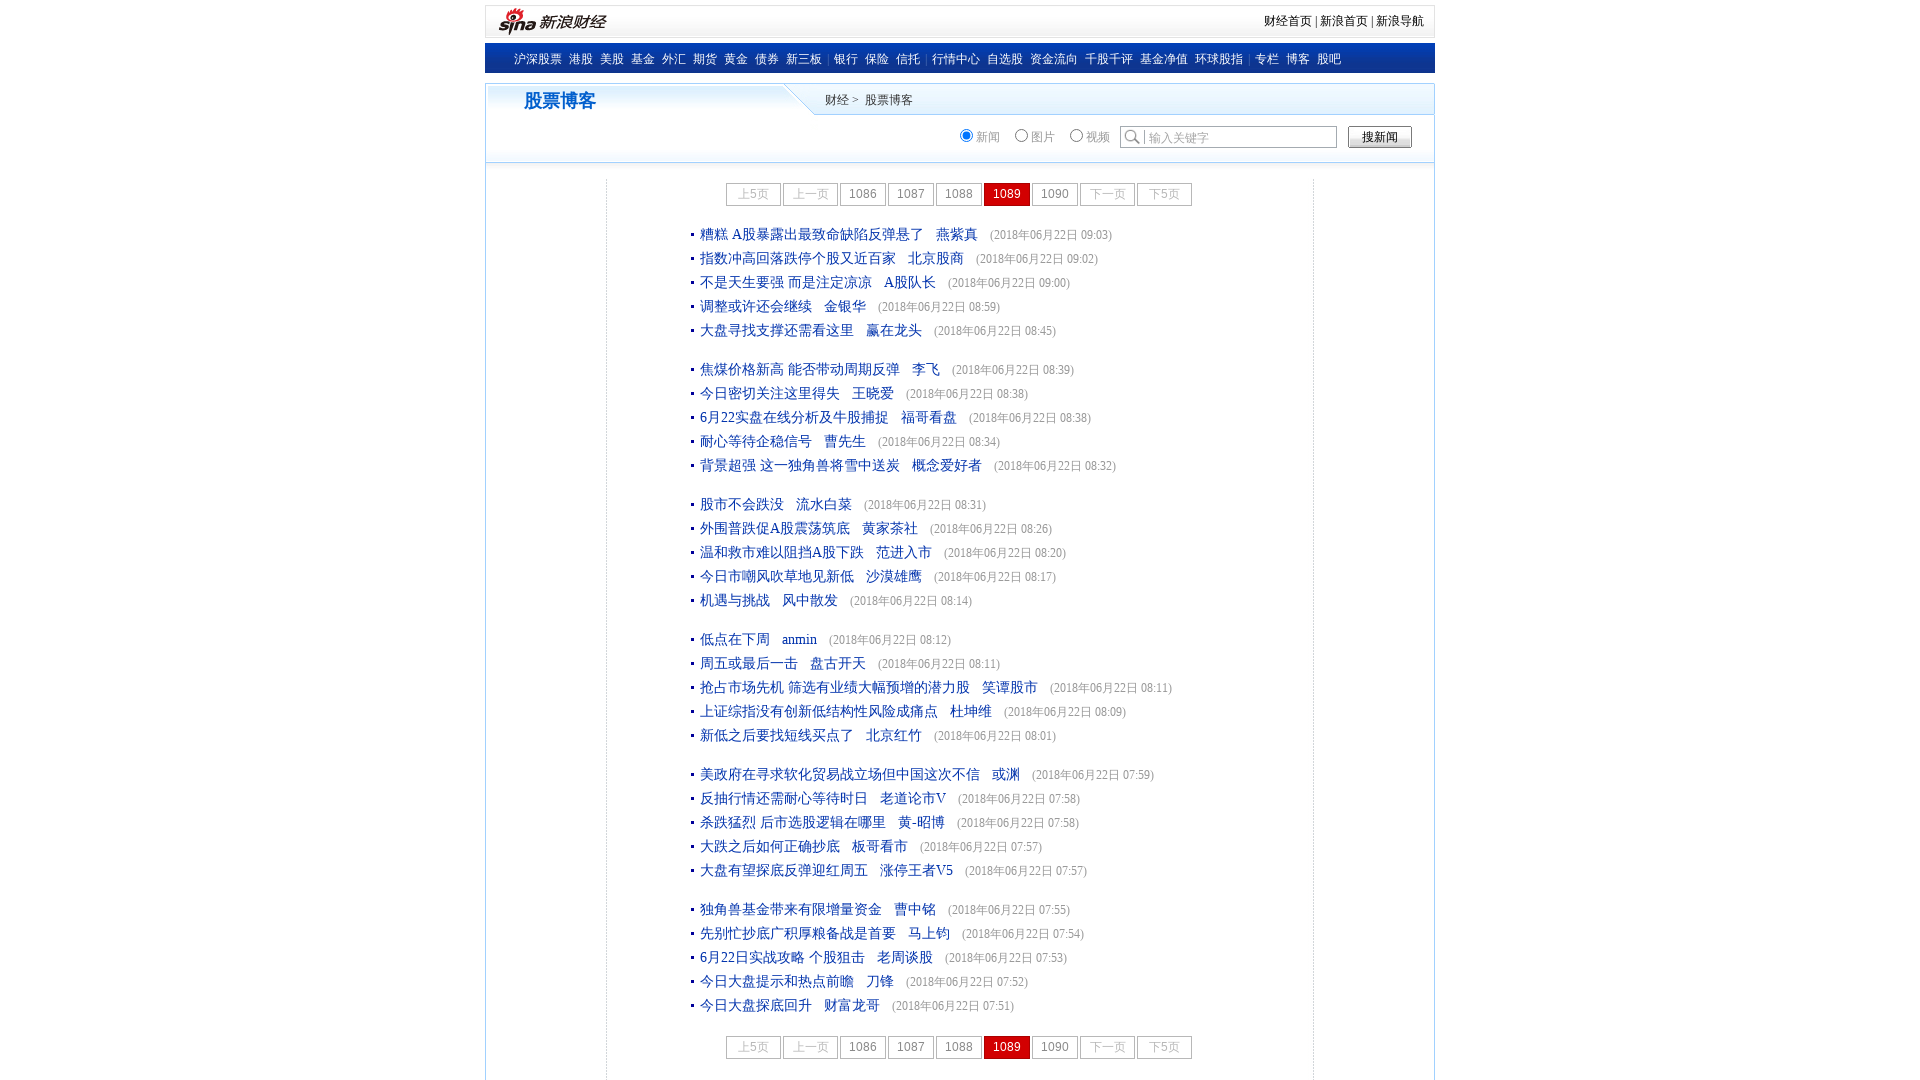

Retrieved viewport size after maximize: {'width': 1920, 'height': 1080}
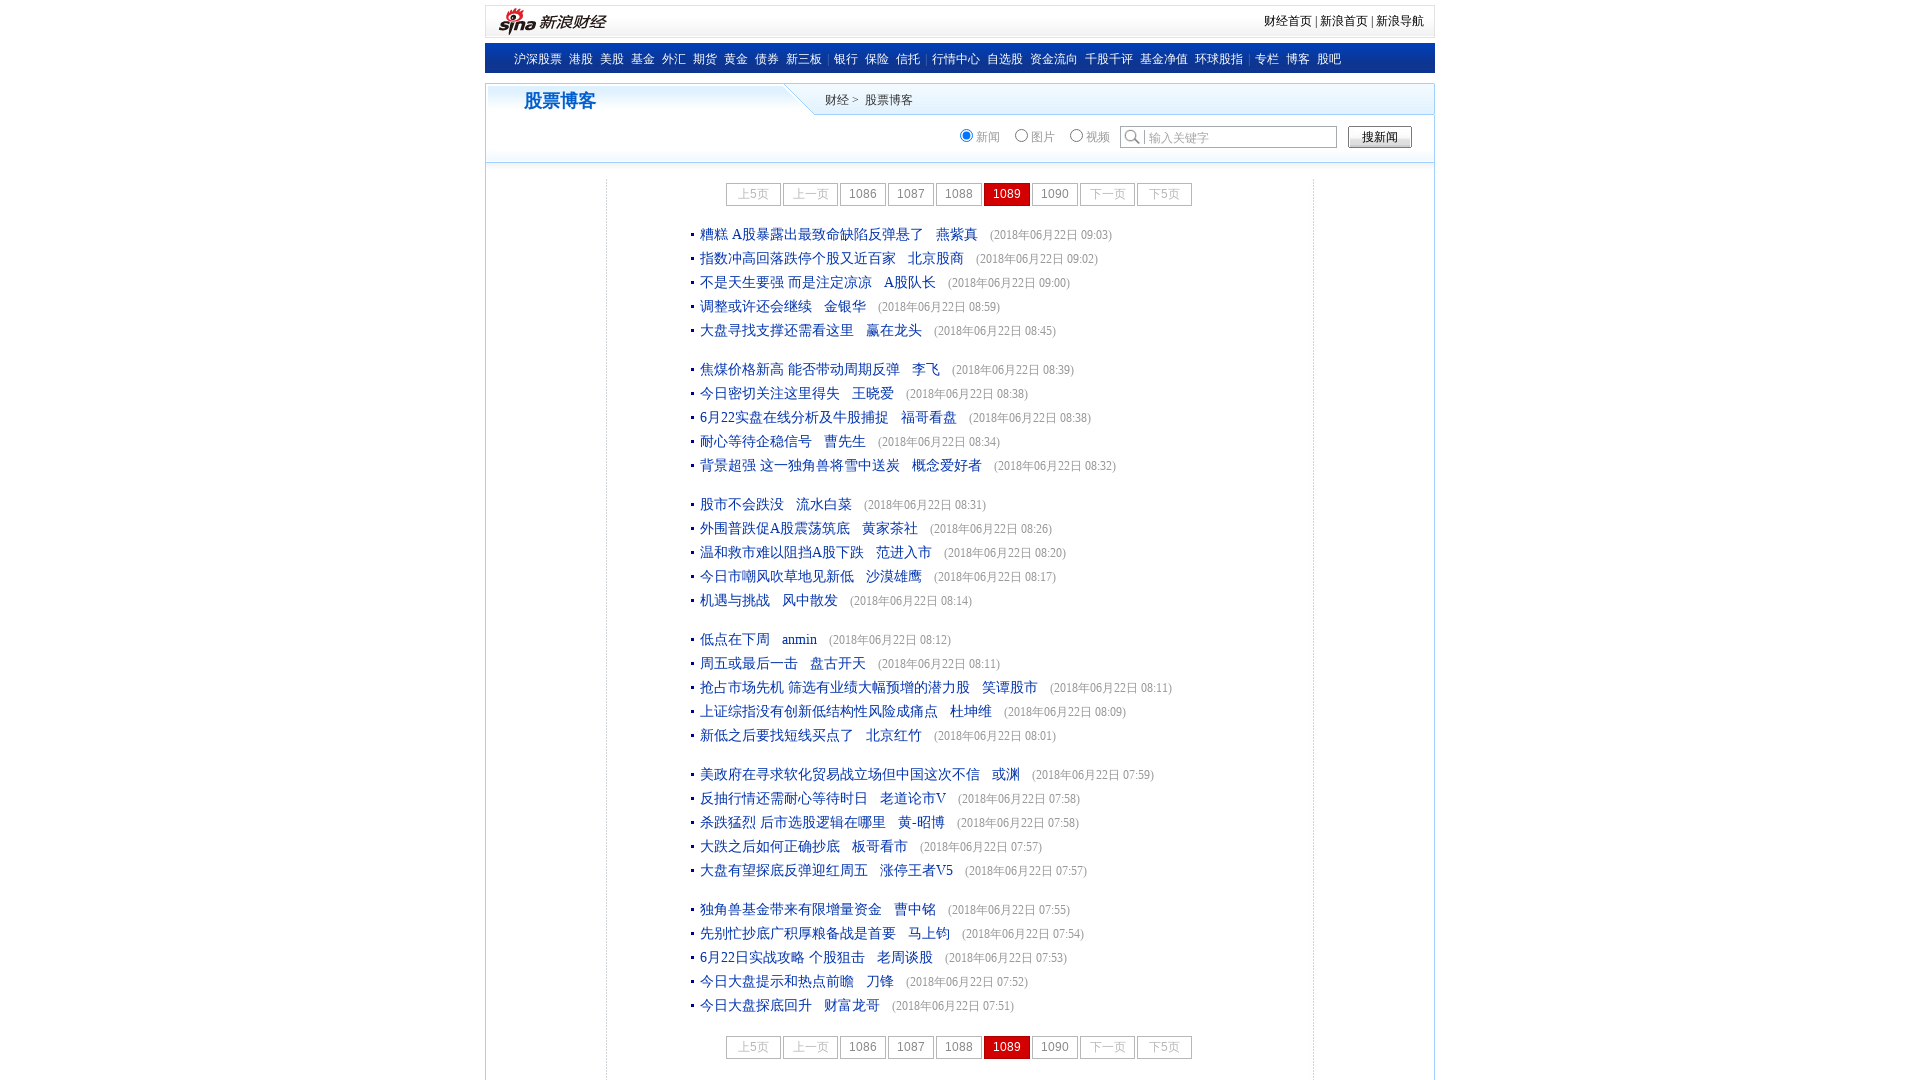

Waited for page to load - navigated to Sina finance blog page
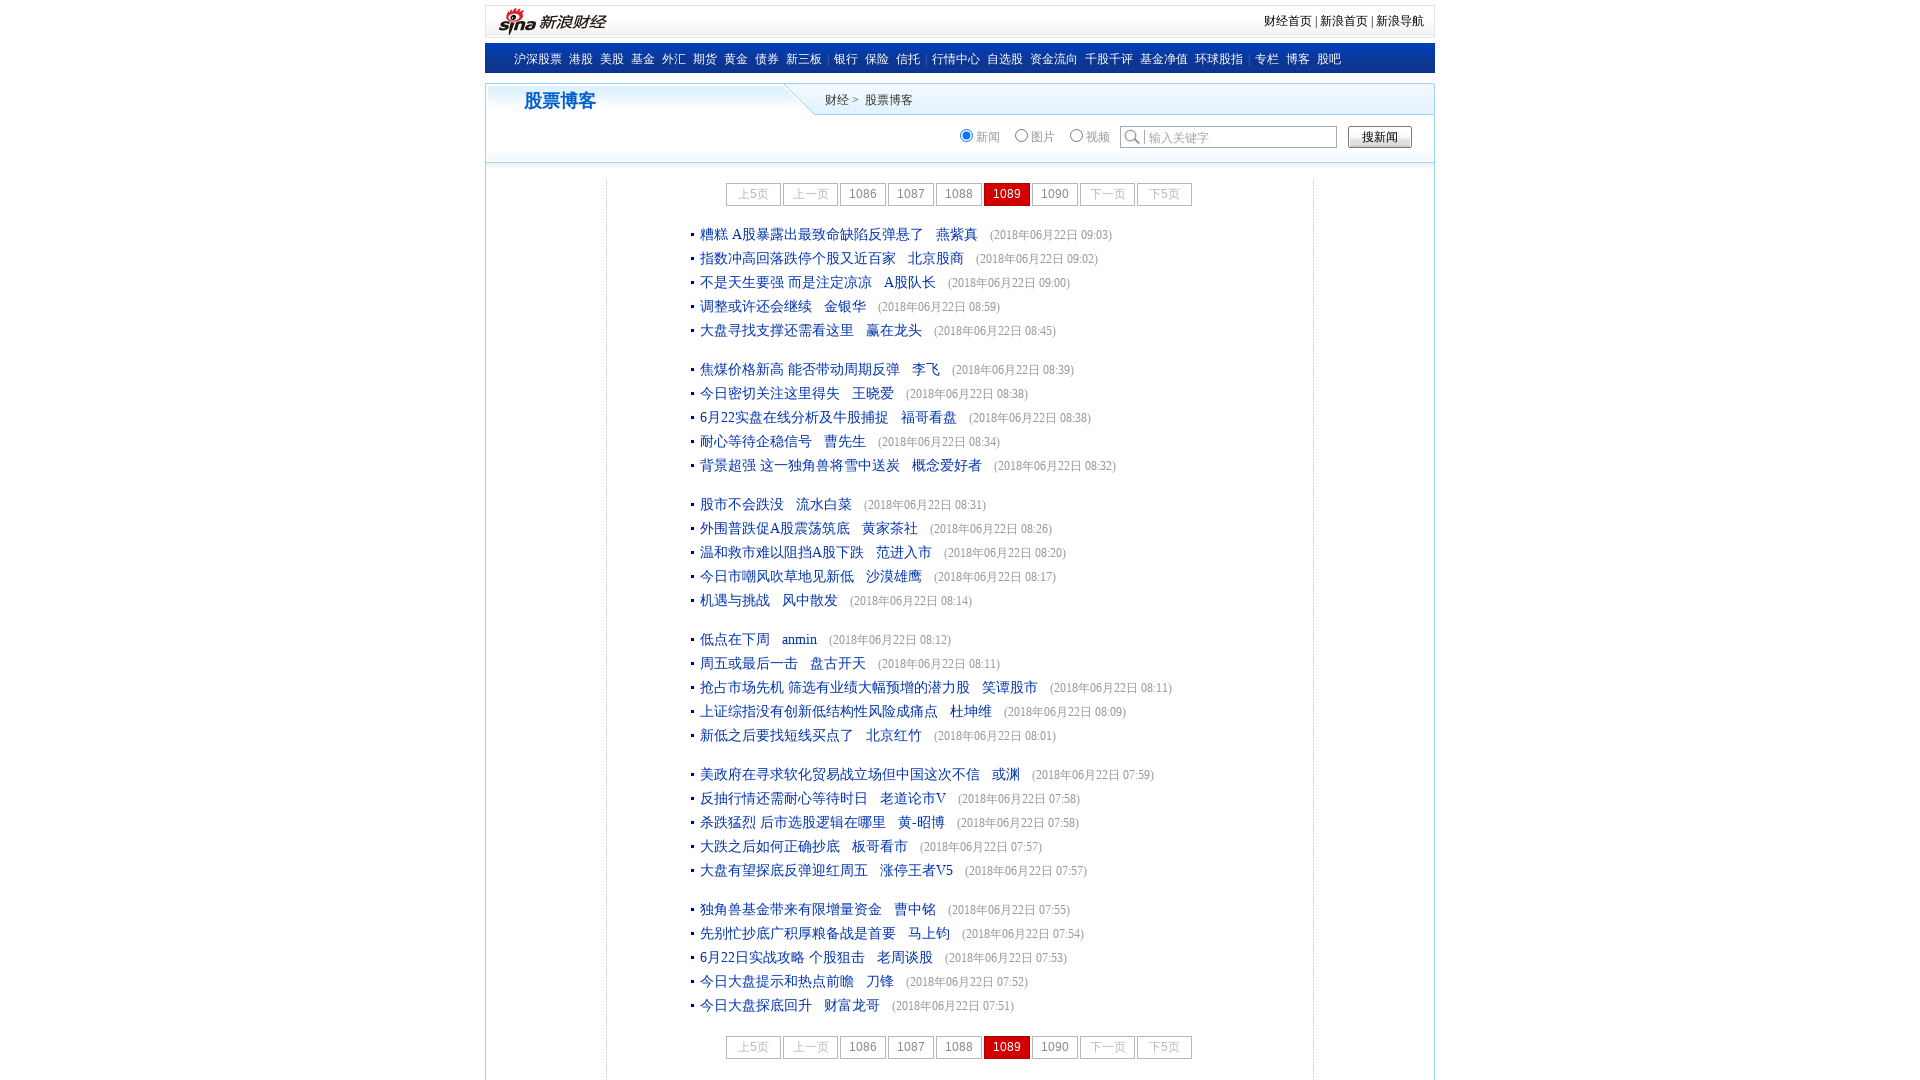

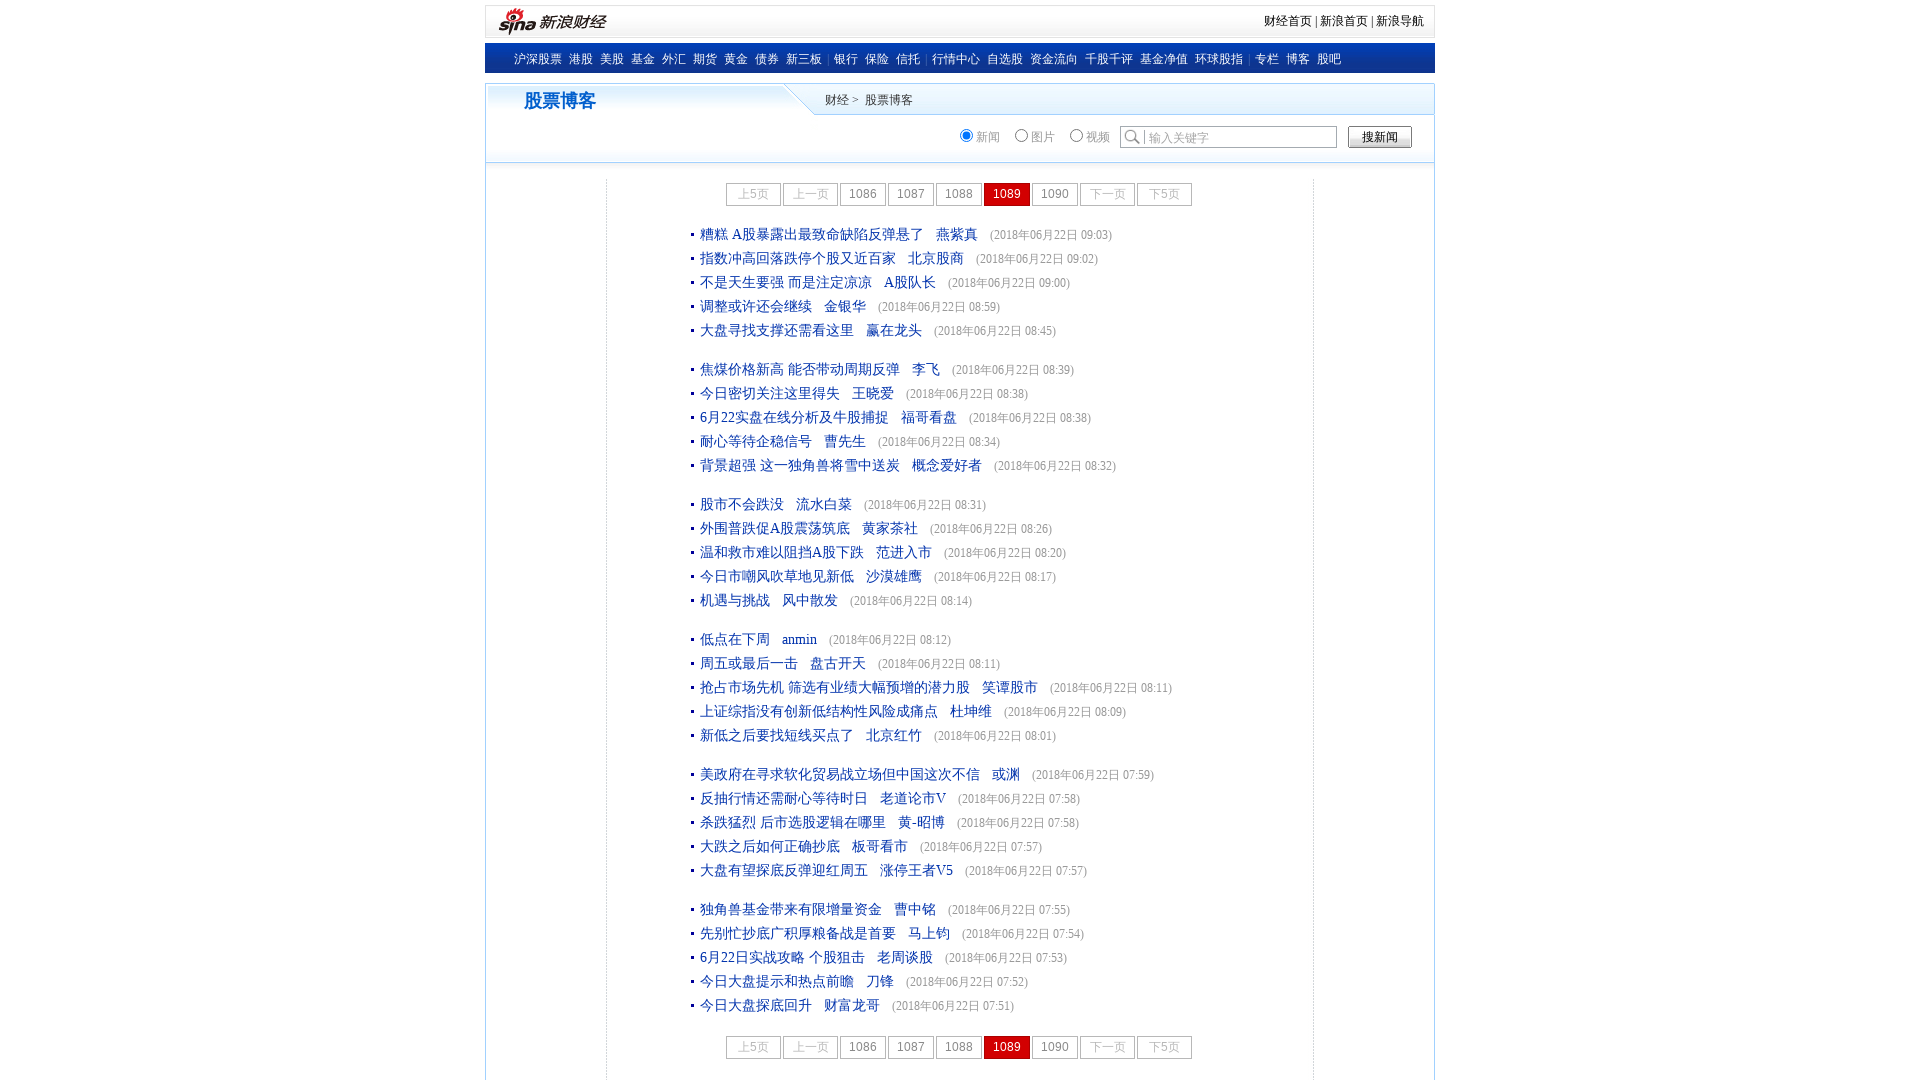